Tests a registration form by filling in first name, last name, and email fields, then submitting the form and verifying the success message

Starting URL: http://suninjuly.github.io/registration1.html

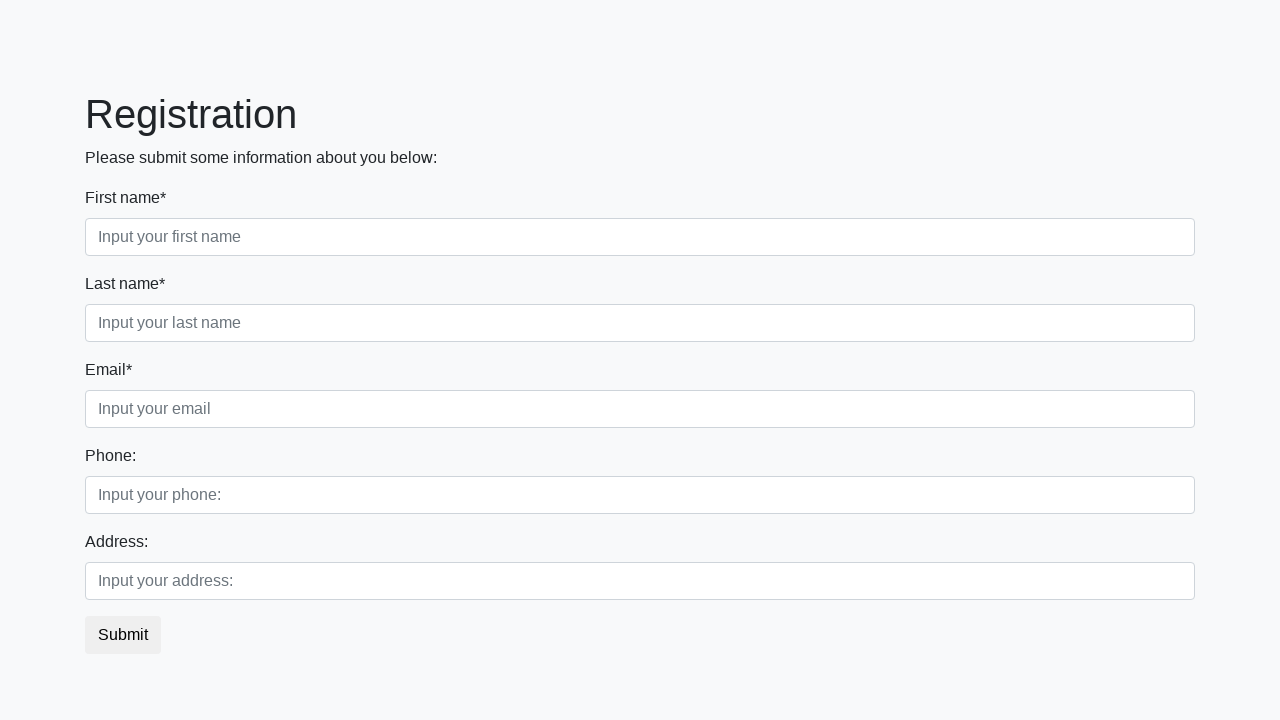

Filled first name field with 'Ivan' on .first_block > .form-group.first_class > .form-control.first
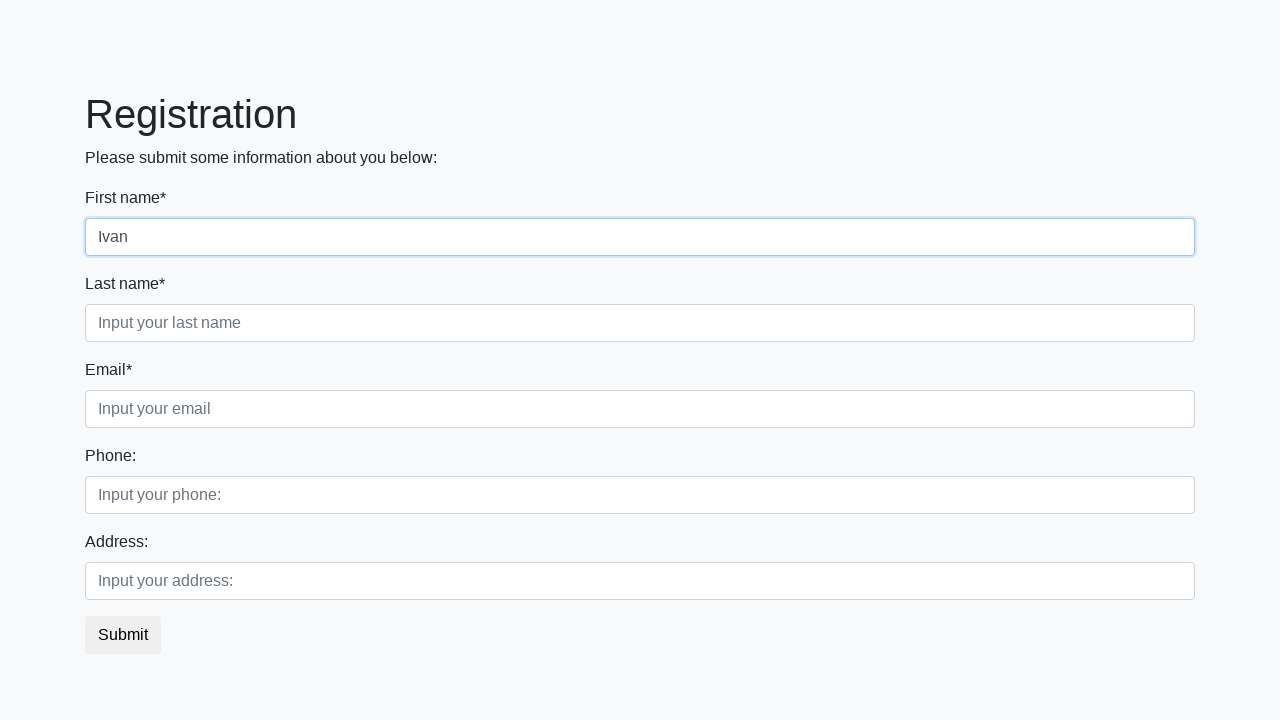

Filled last name field with 'Petrov' on .first_block > .form-group.second_class > .form-control.second
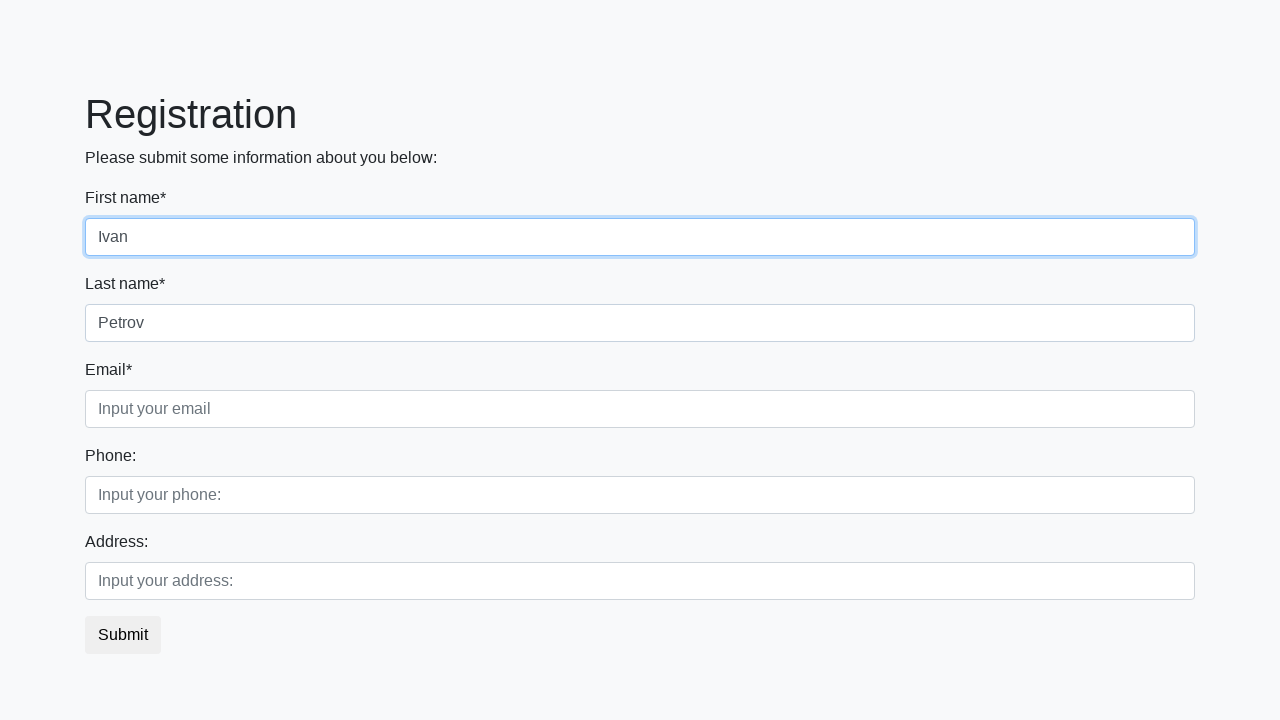

Filled email field with 'test@example.com' on .first_block > .form-group.third_class > .form-control.third
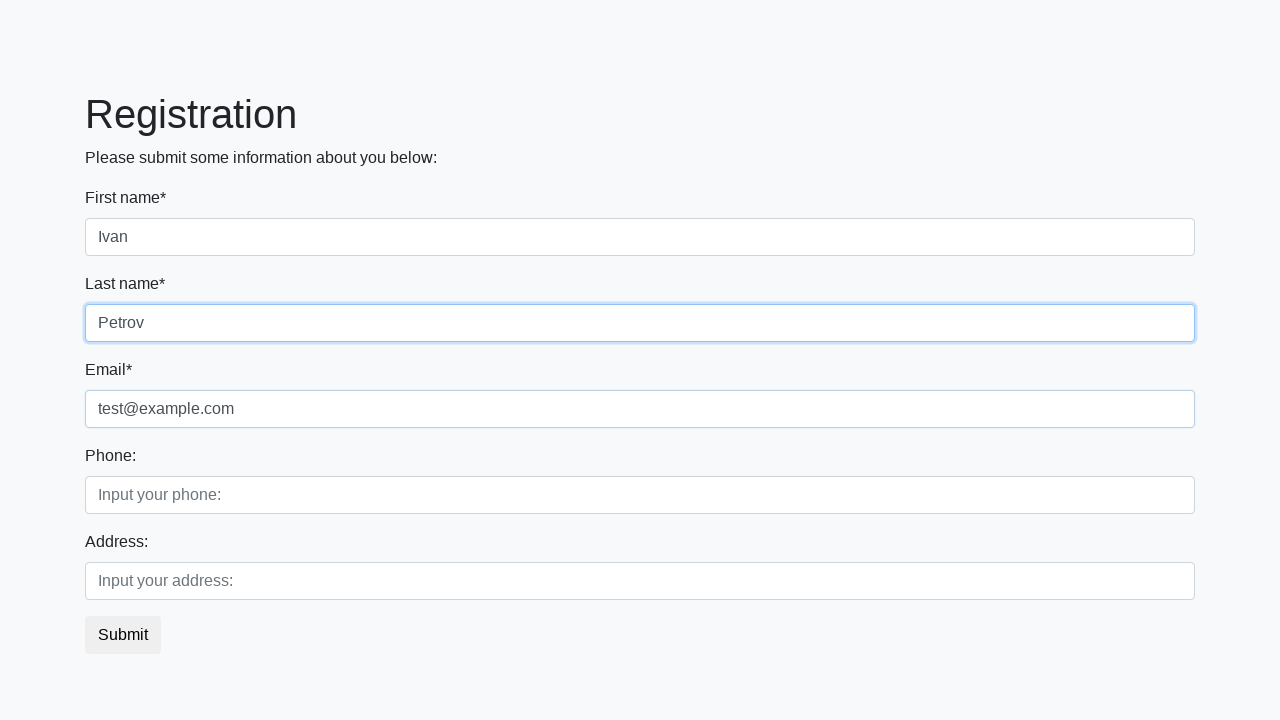

Clicked submit button to register at (123, 635) on button.btn
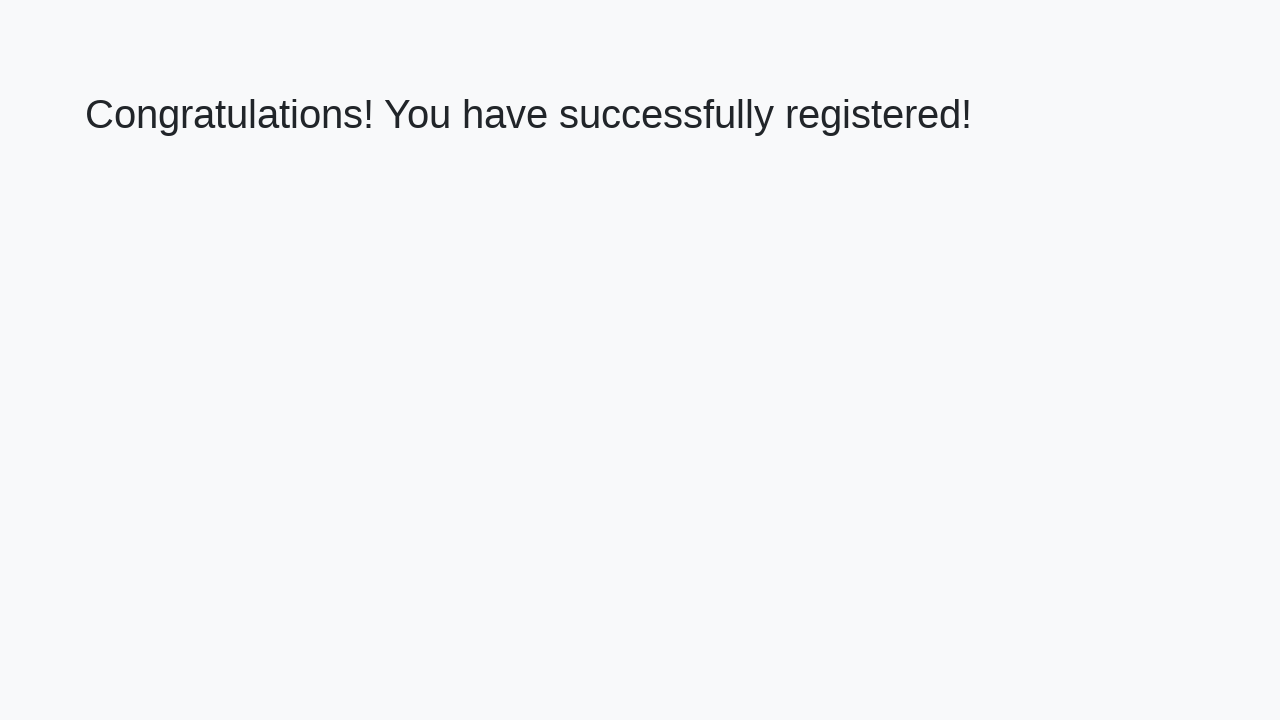

Success message appeared
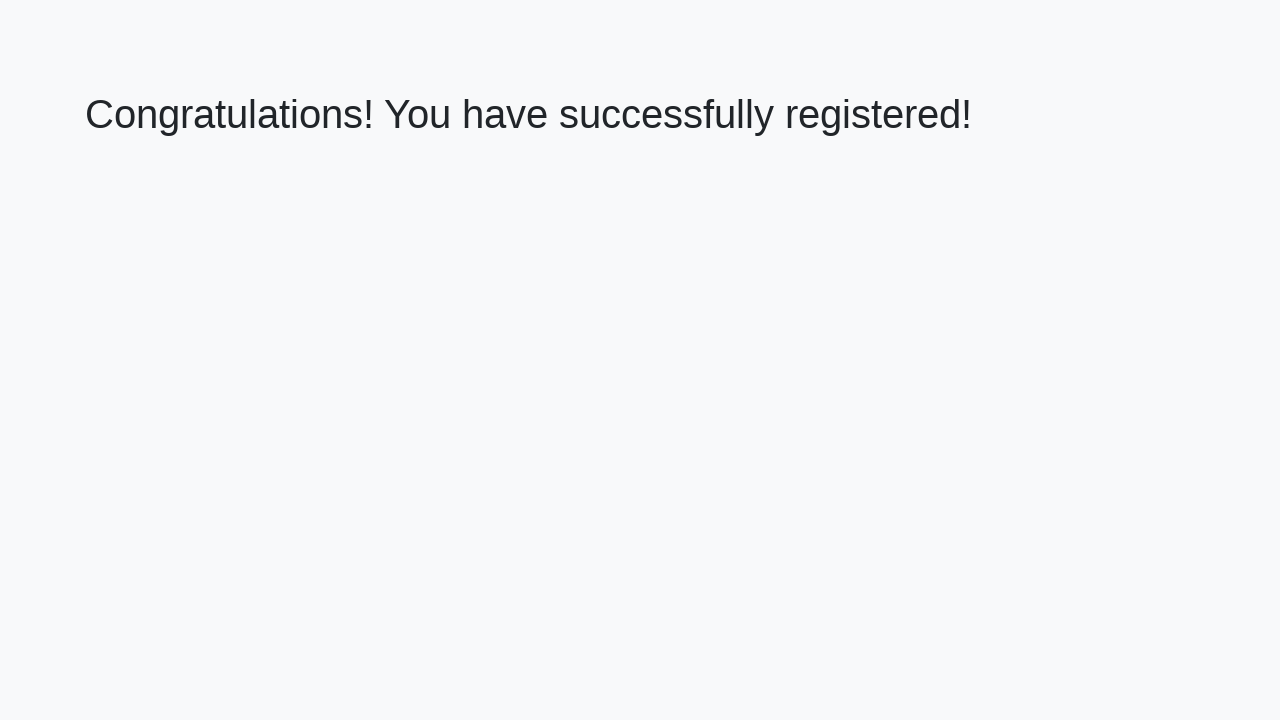

Retrieved success message text
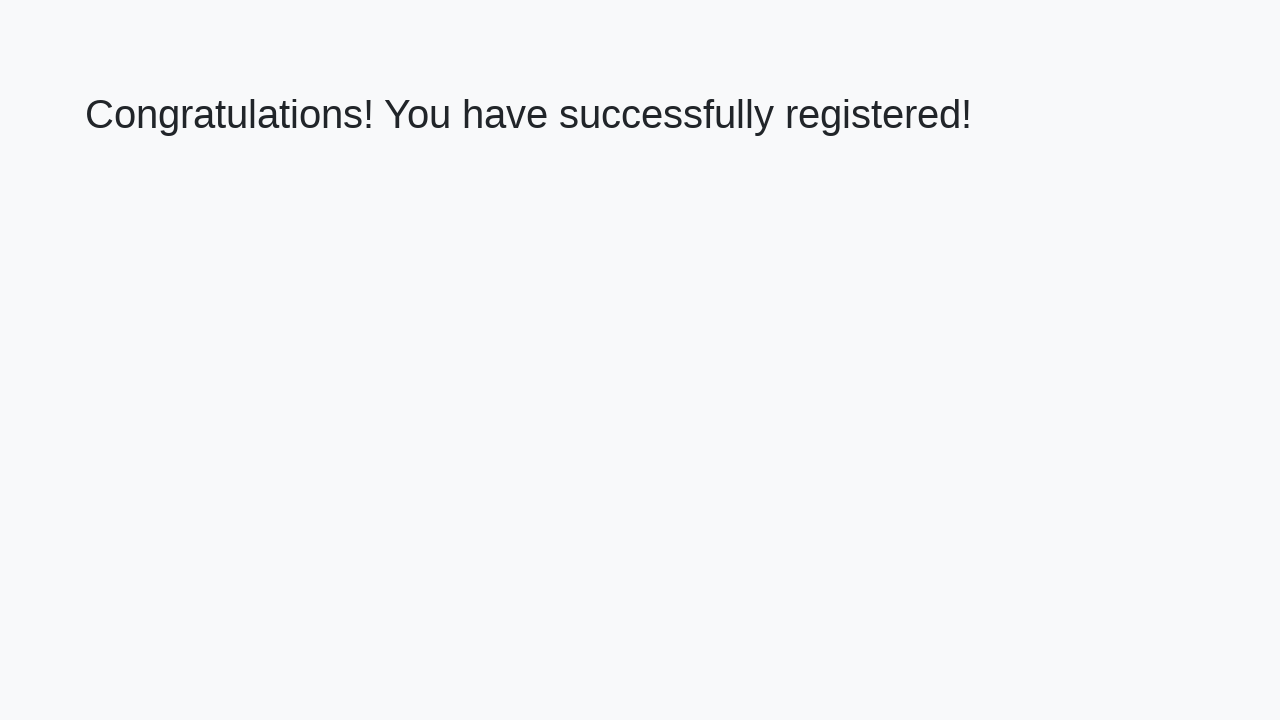

Verified success message: 'Congratulations! You have successfully registered!'
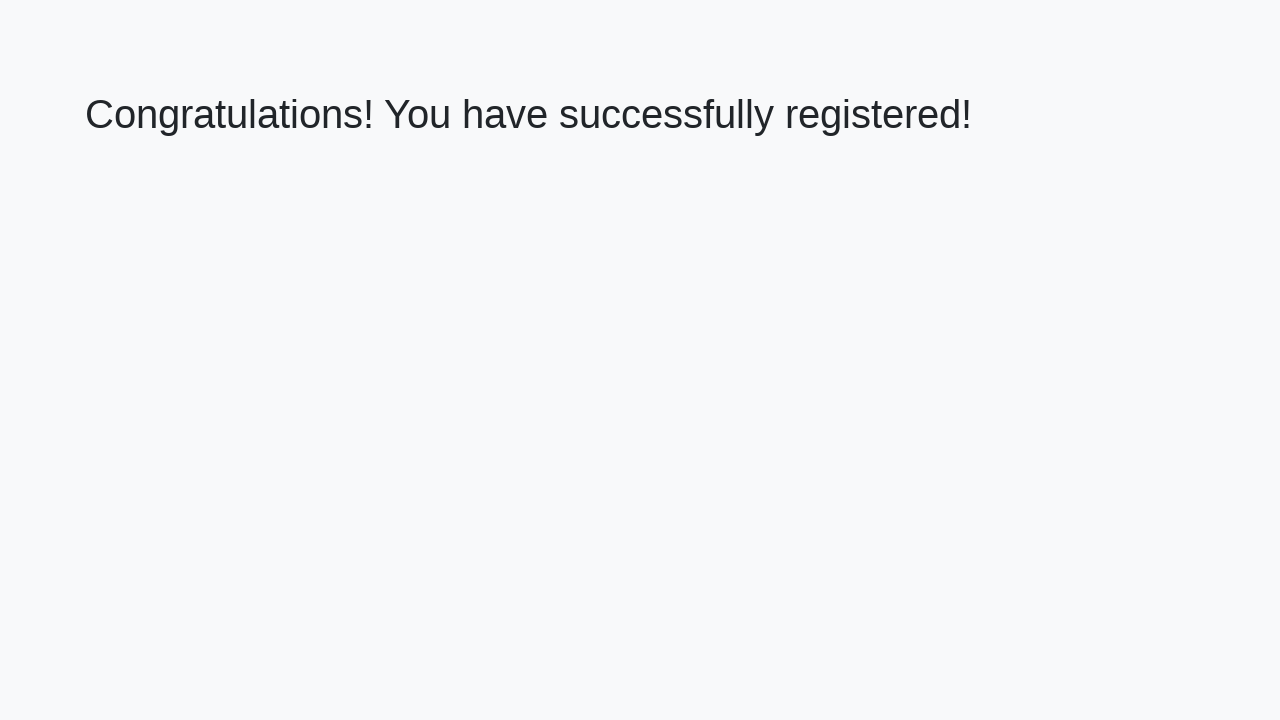

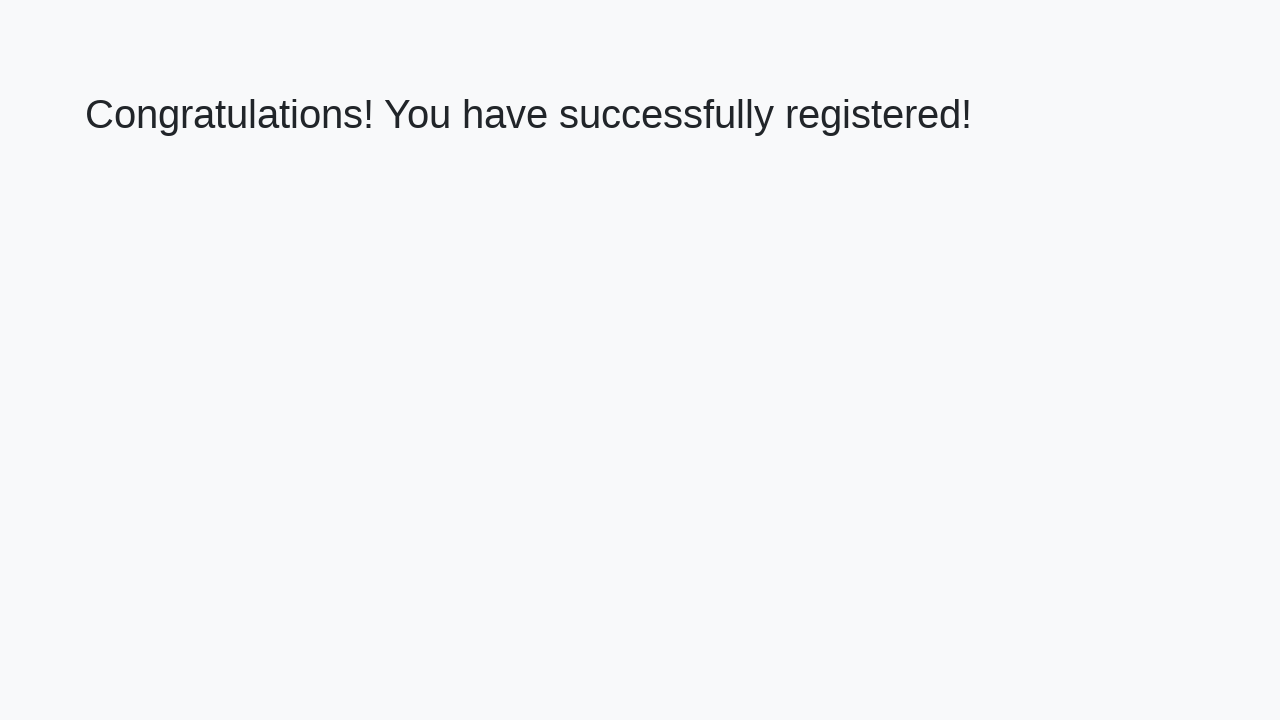